Tests responsive design by changing viewport sizes to desktop, tablet, and mobile dimensions

Starting URL: https://bilvantis.io/home

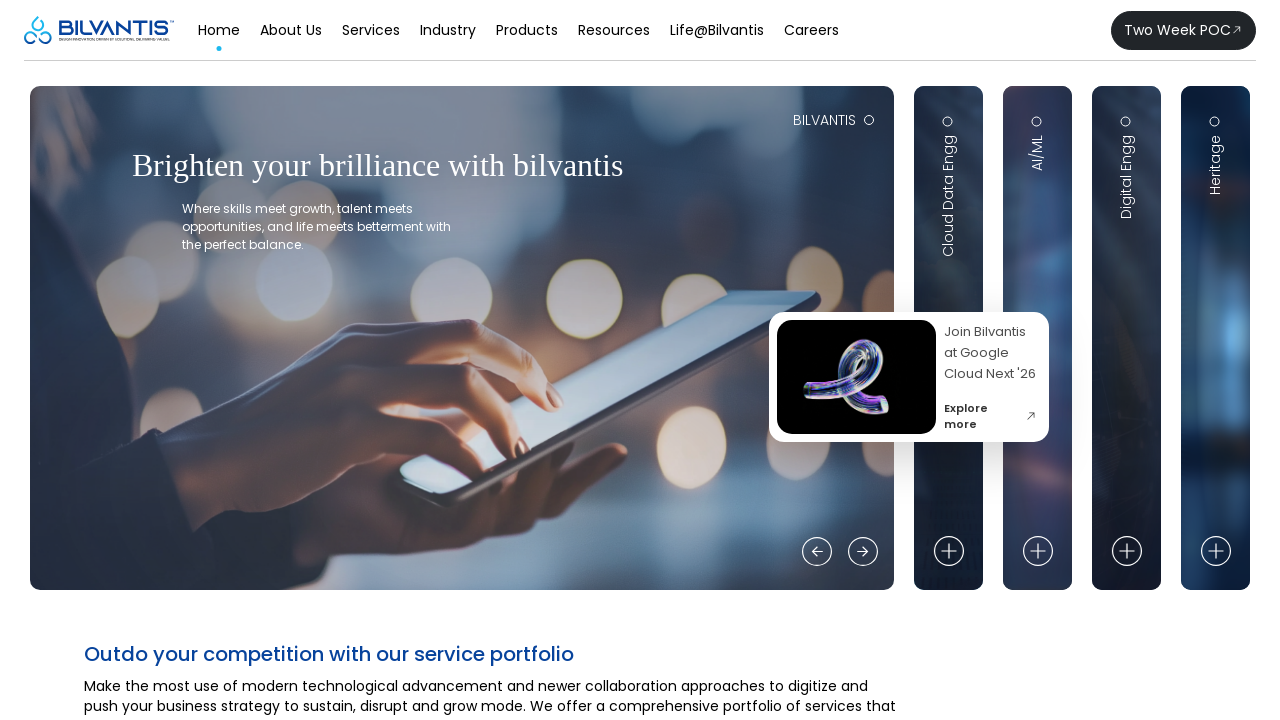

Page loaded completely with network idle state
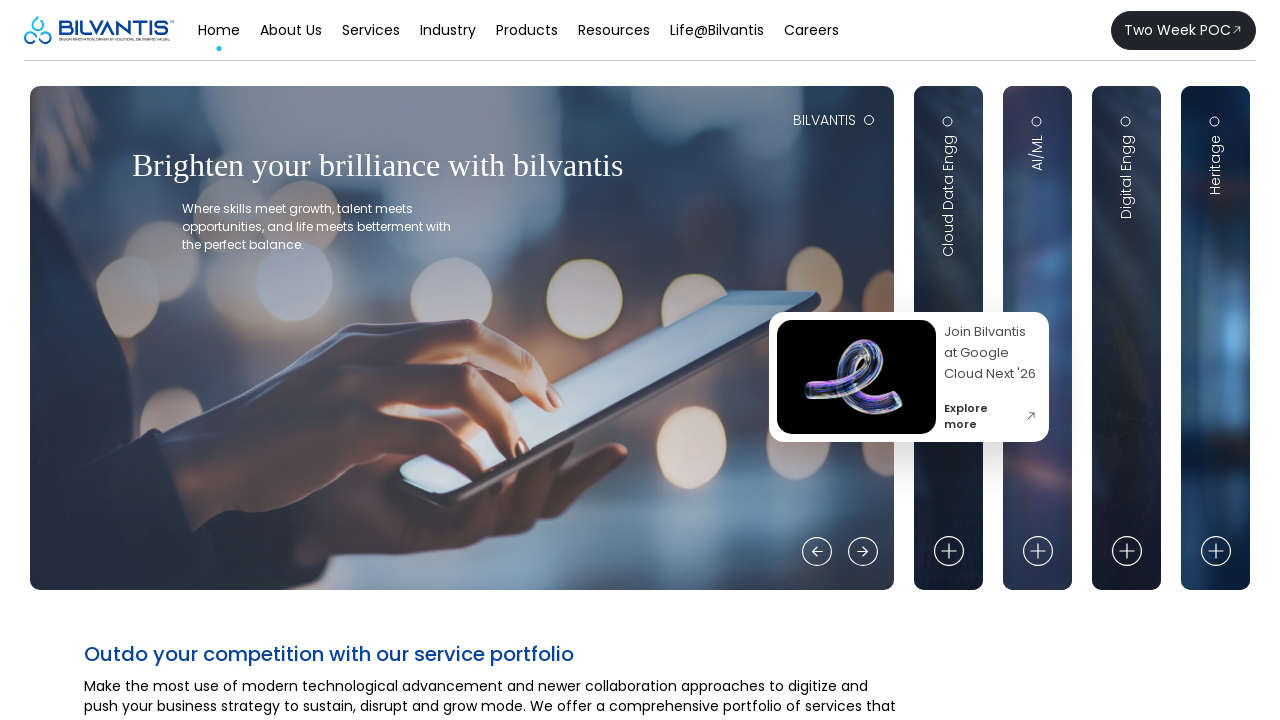

Viewport resized to desktop dimensions (1920x1080)
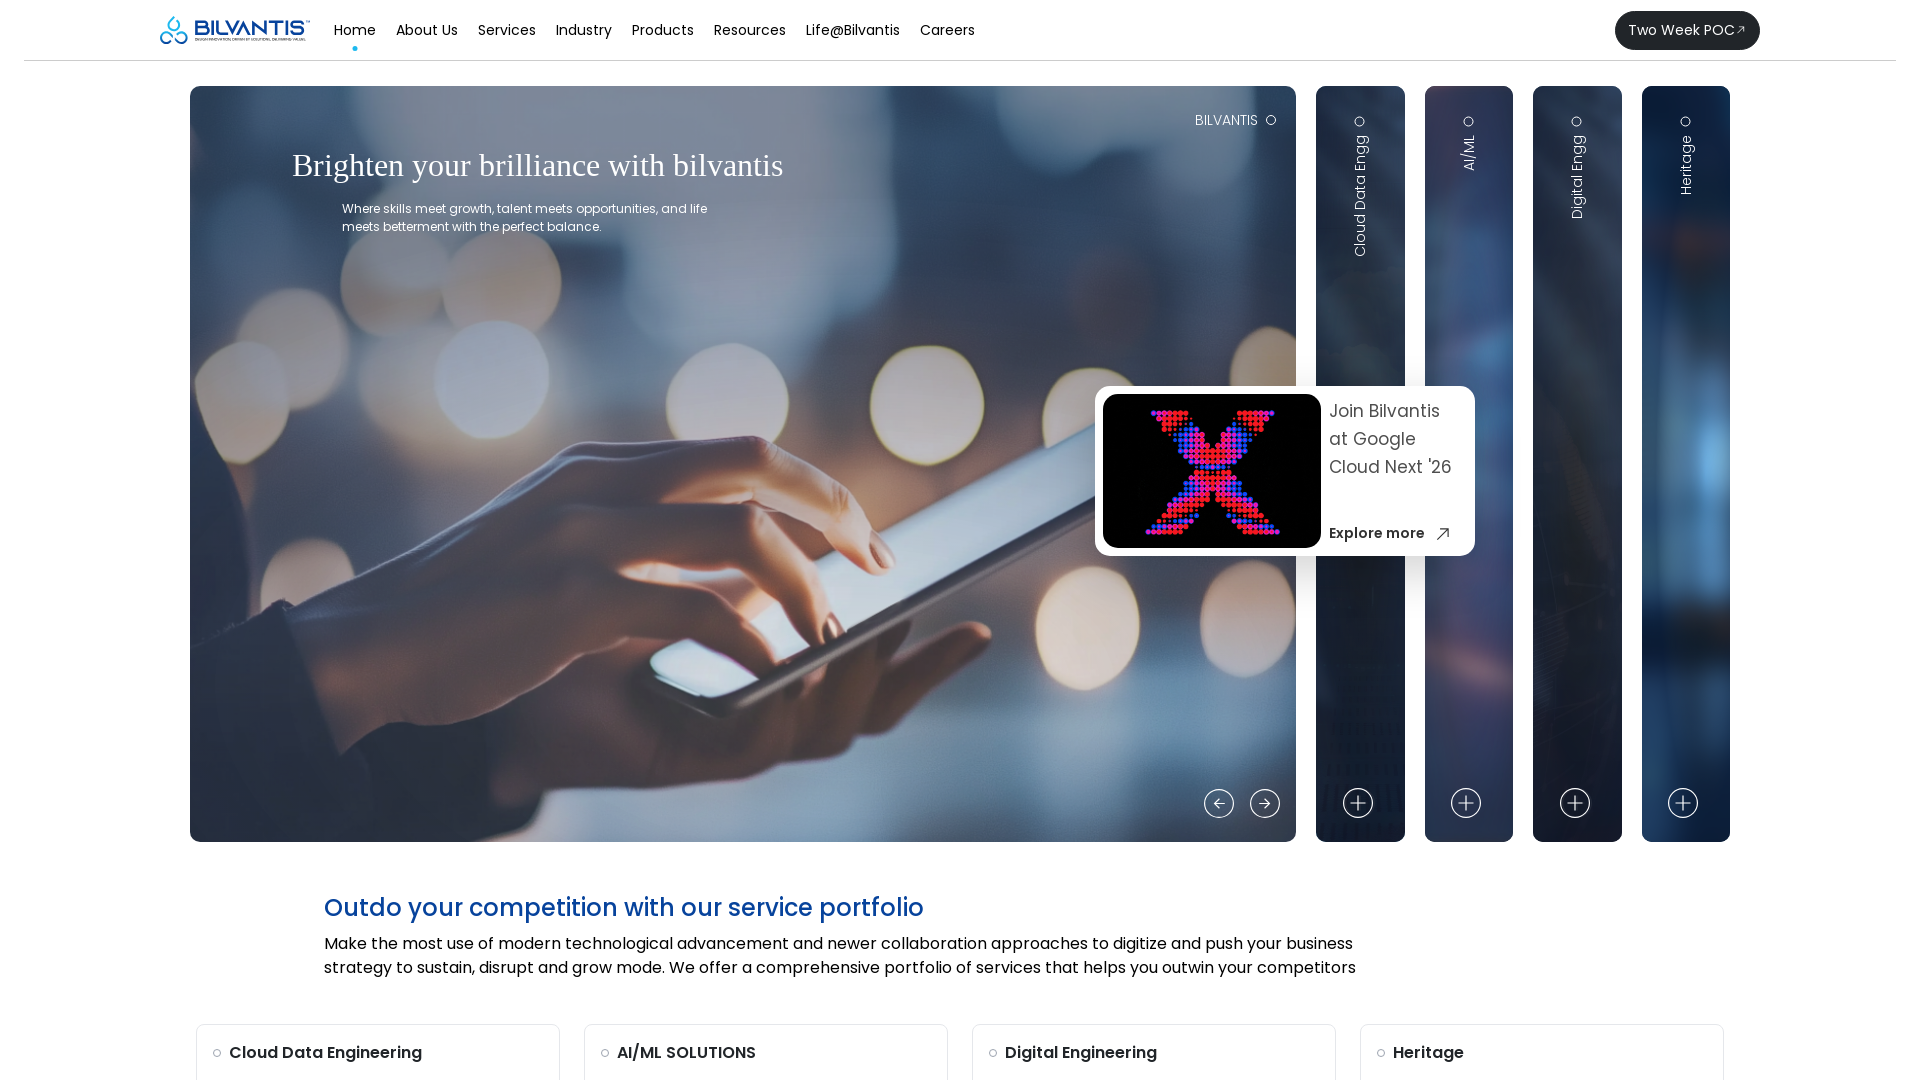

Waited 1 second for desktop layout to settle
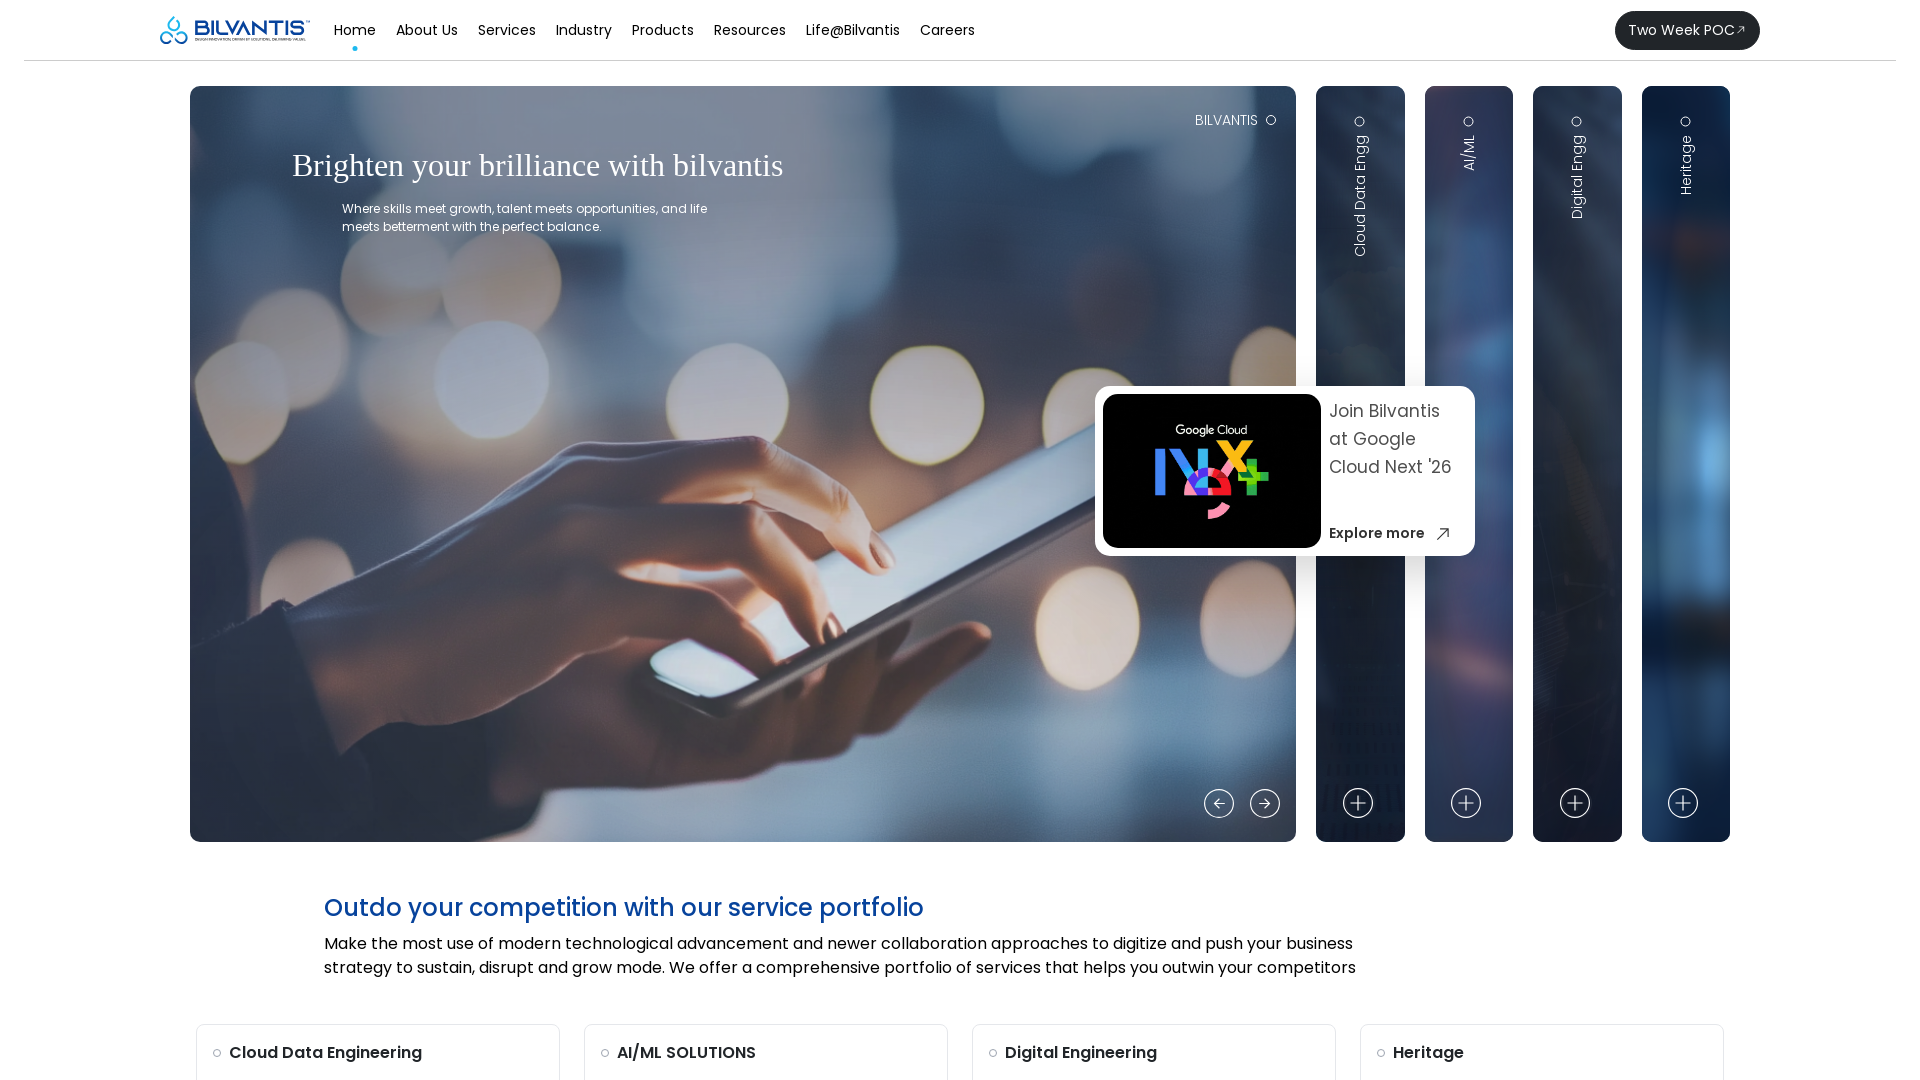

Viewport resized to tablet dimensions (768x1024)
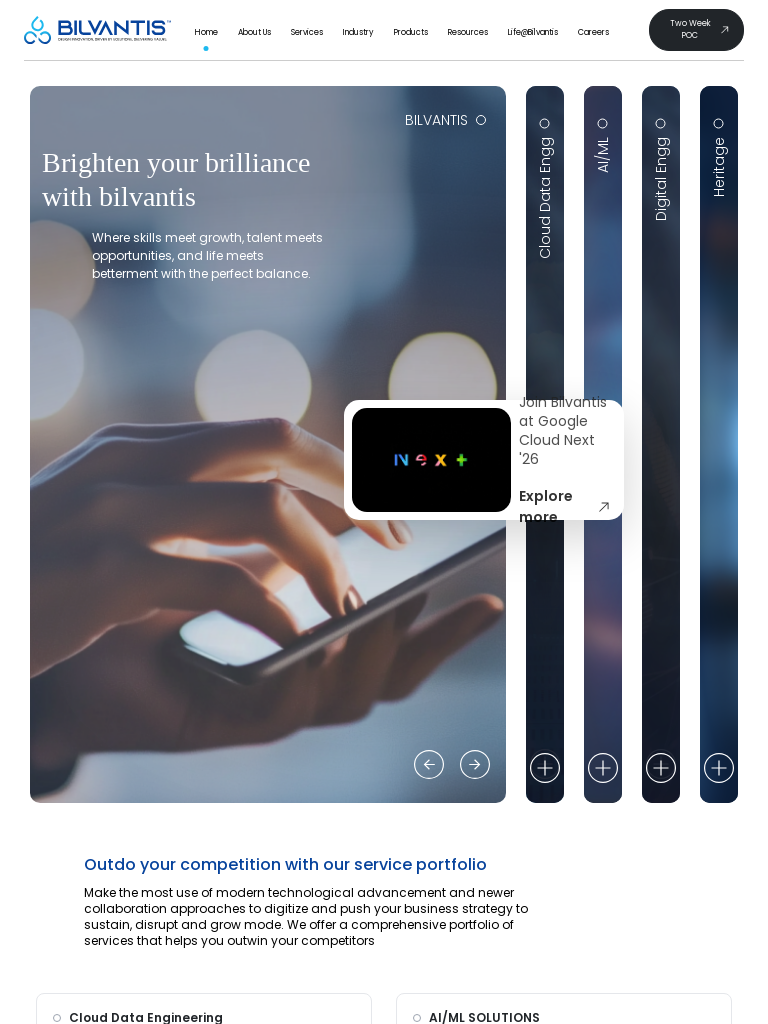

Waited 1 second for tablet layout to settle
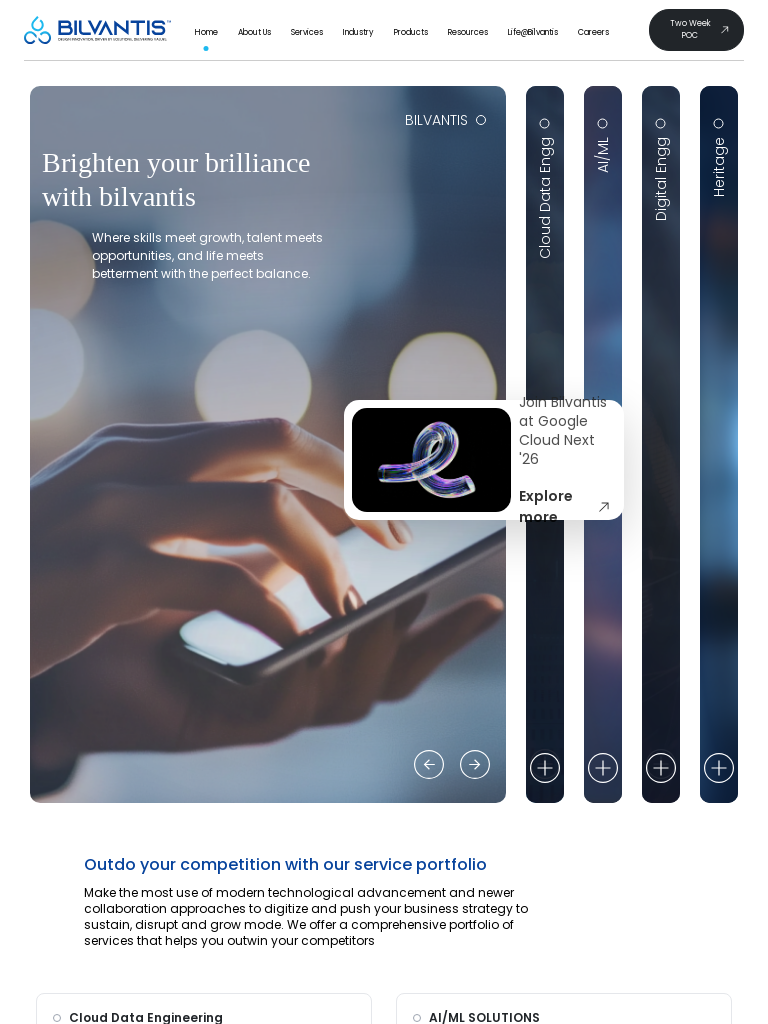

Viewport resized to mobile dimensions (375x667)
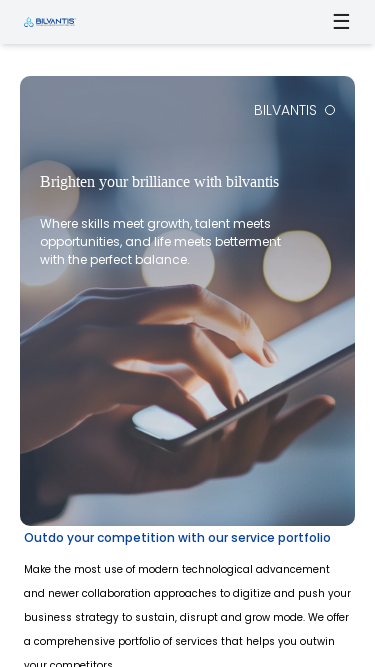

Waited 1 second for mobile layout to settle
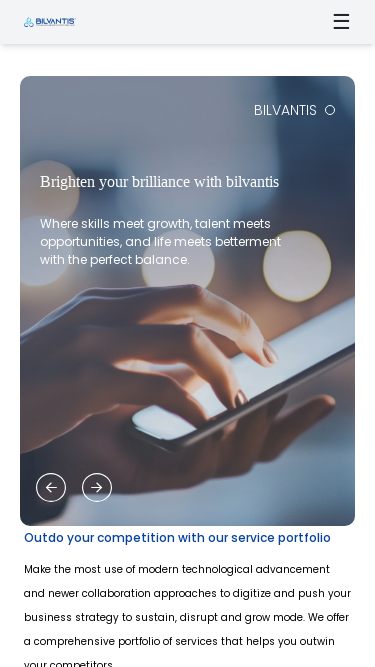

Viewport reset to default dimensions (1280x720)
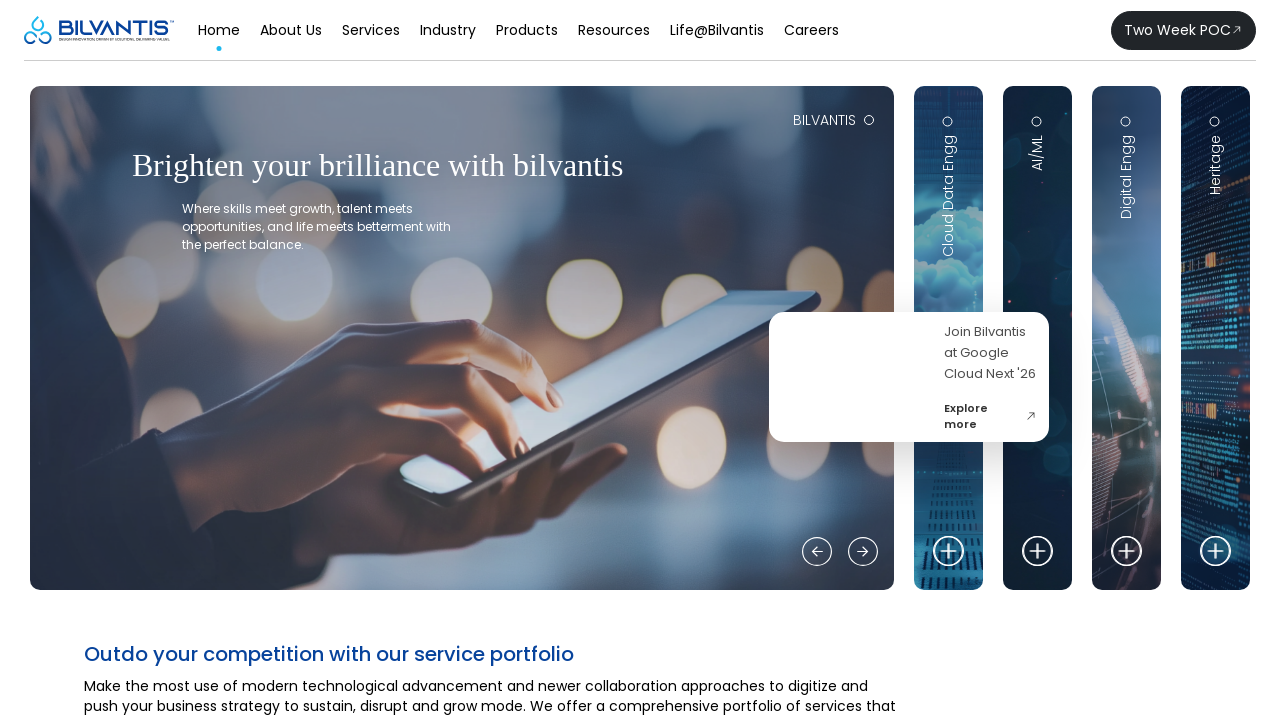

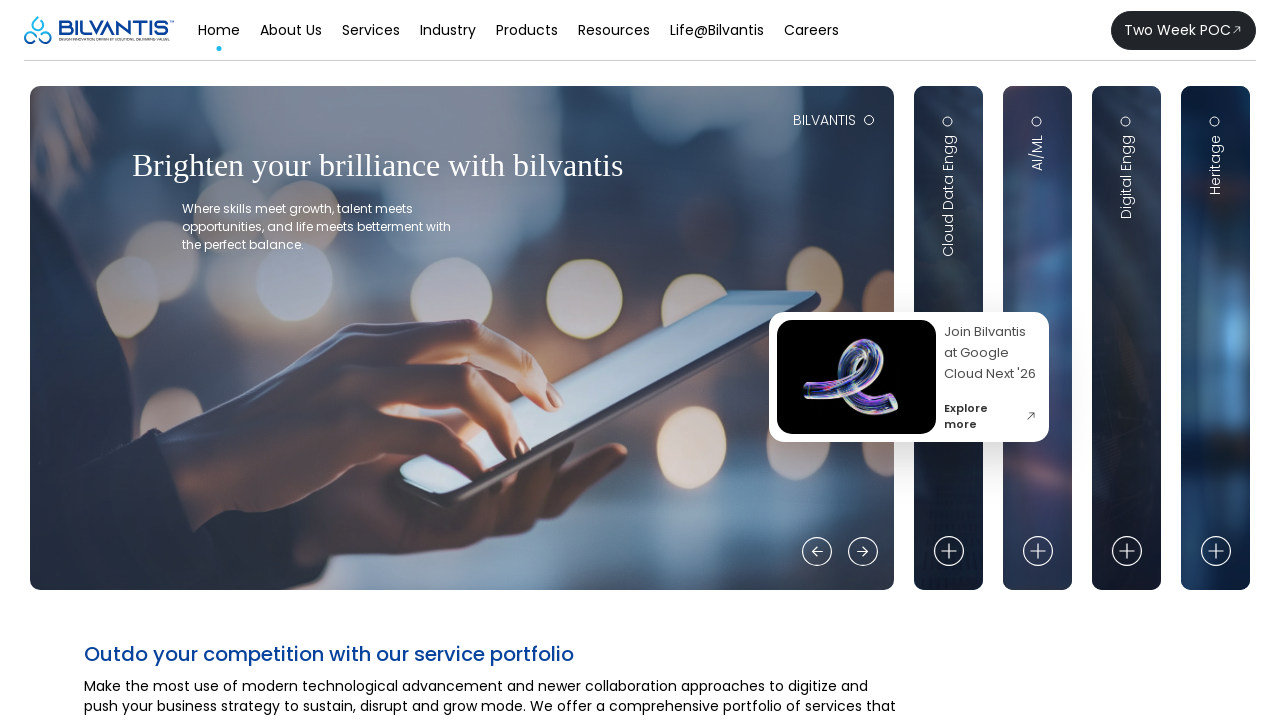